Tests horizontal scrolling functionality on a website by scrolling 1000 pixels along the x-axis

Starting URL: https://www.thehorizontalway.com/

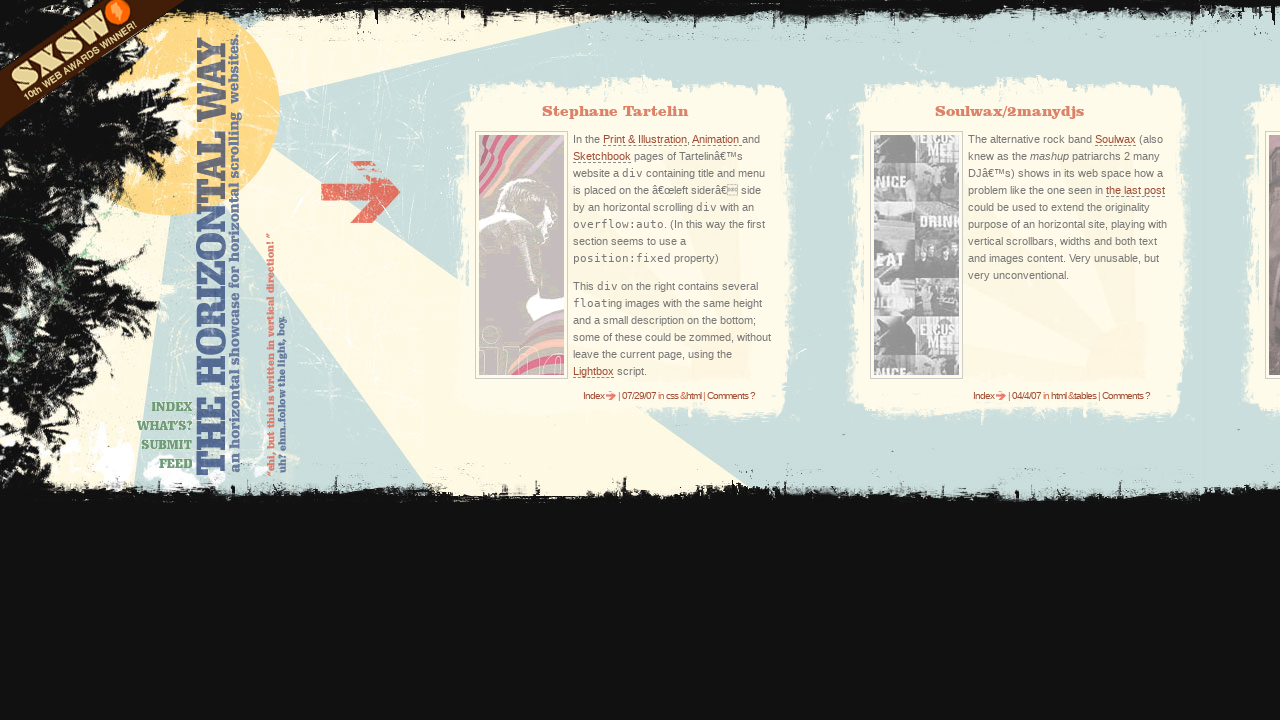

Page loaded with domcontentloaded state
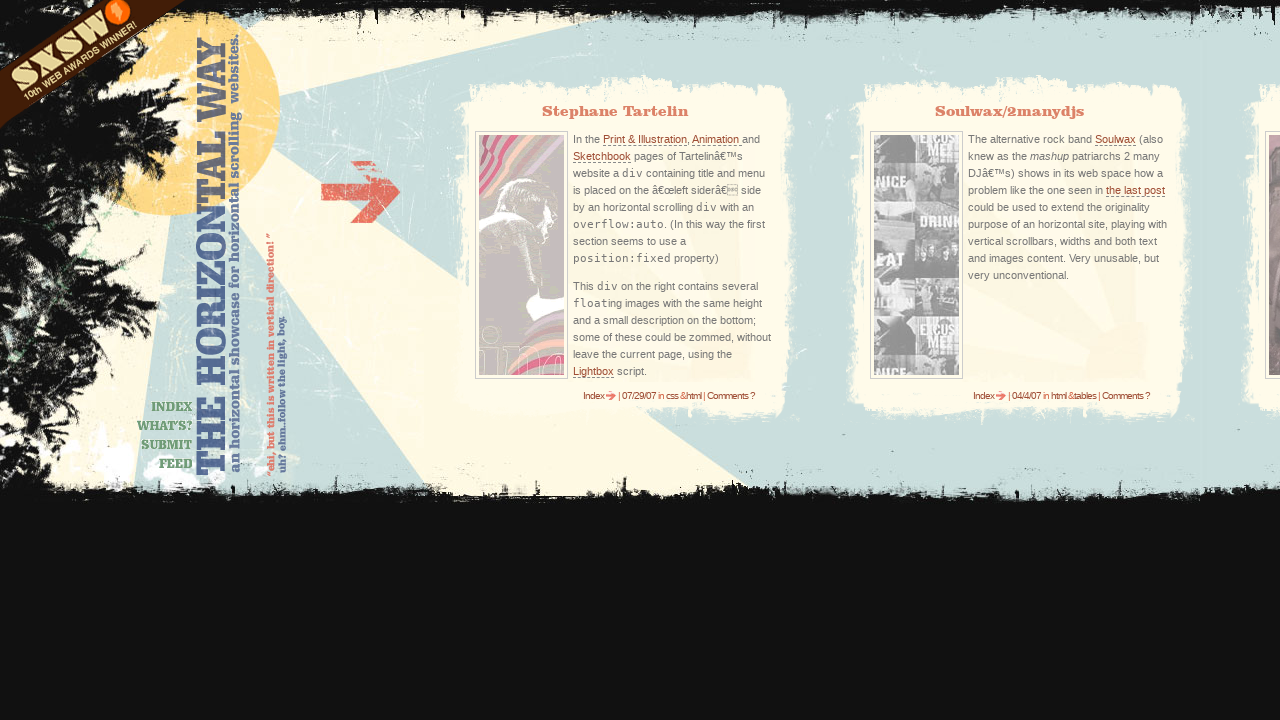

Scrolled horizontally 1000 pixels along the x-axis
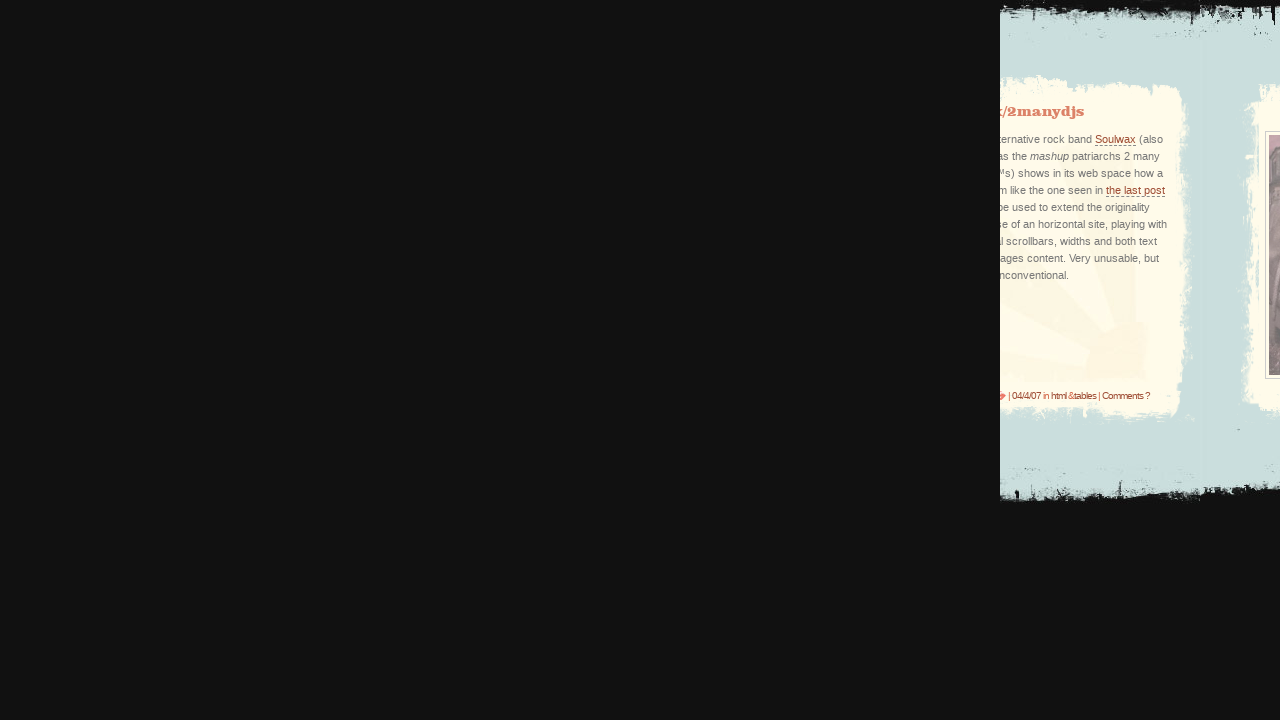

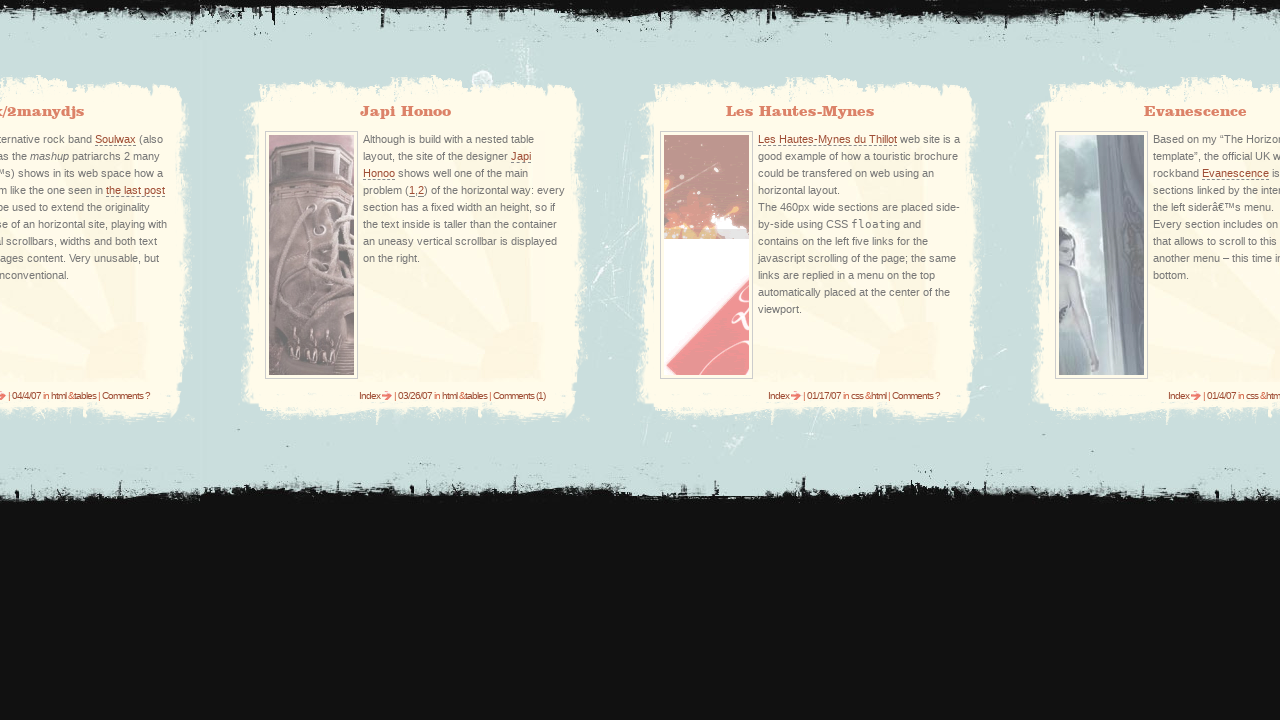